Verifies that "Git" text appears on the GitHub homepage

Starting URL: https://github.com/

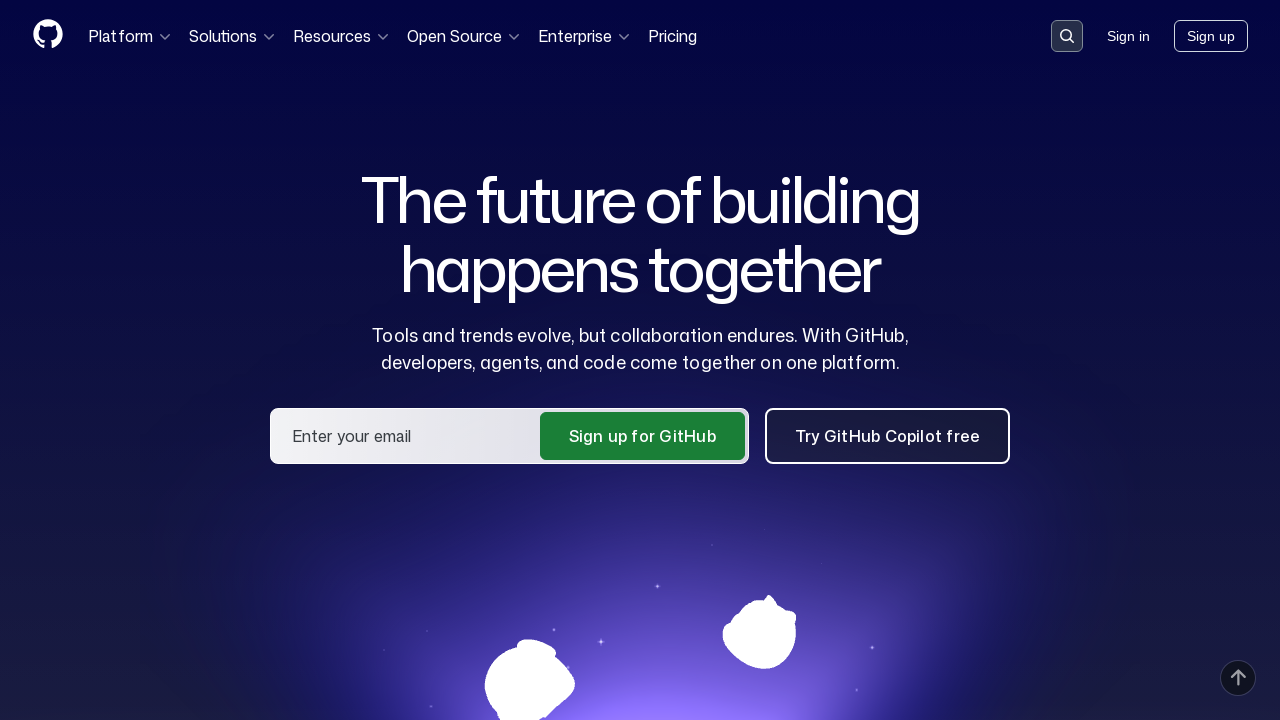

Navigated to GitHub homepage
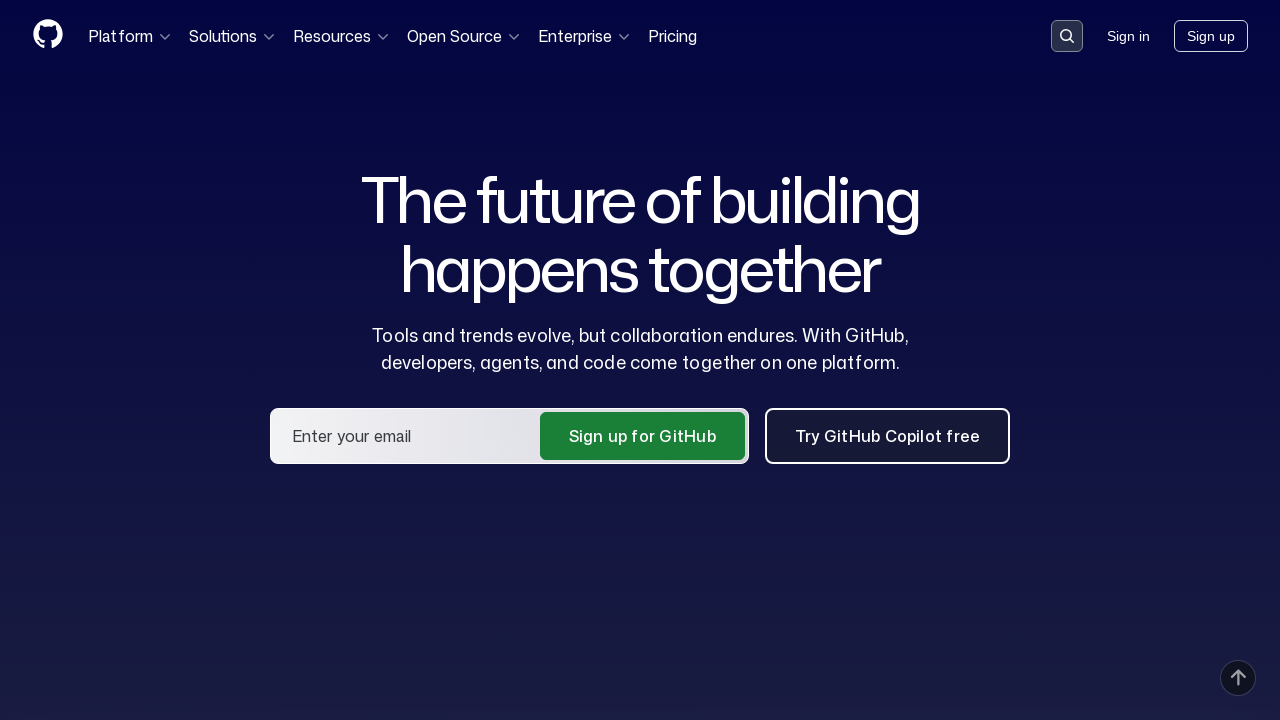

Verified that 'Git' text appears on the GitHub homepage
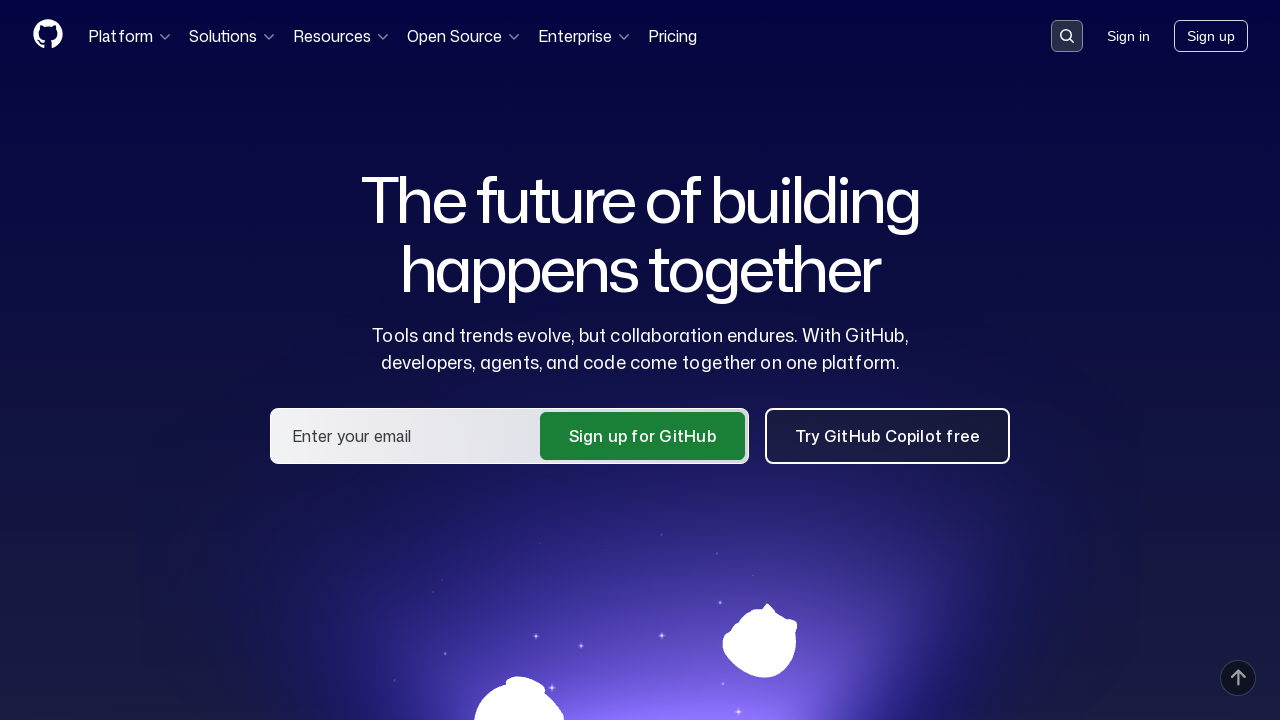

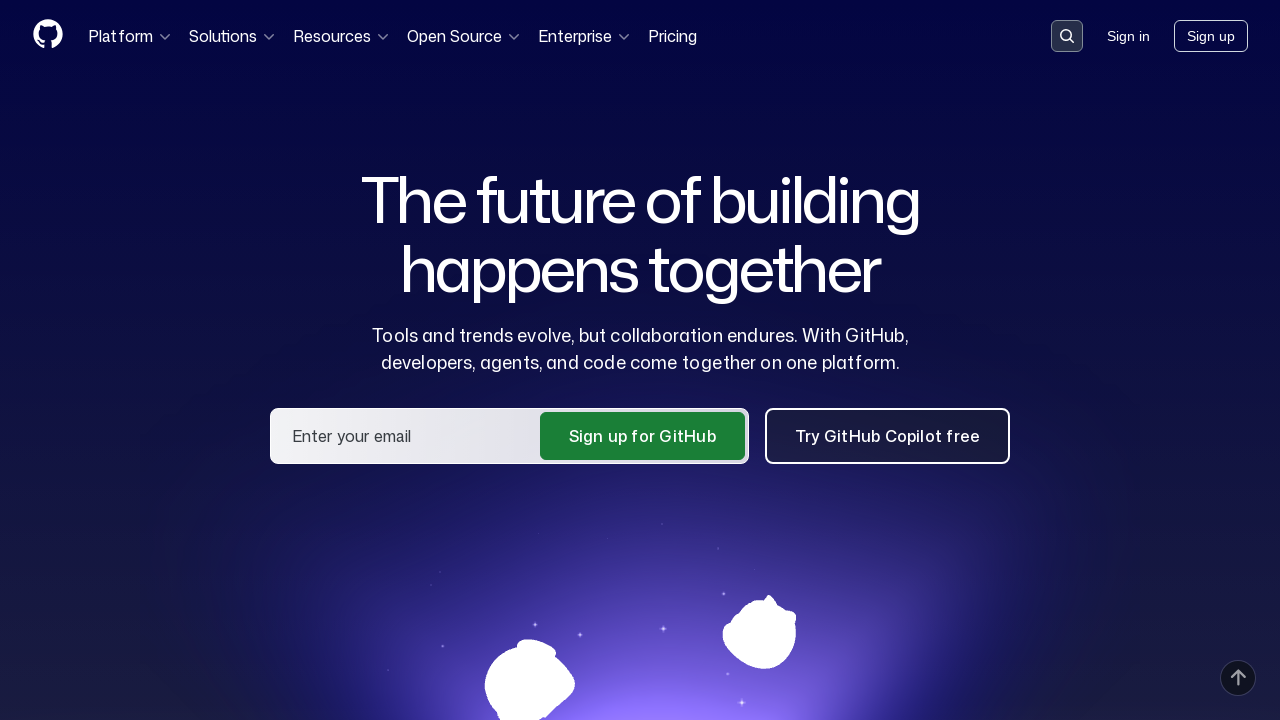